Navigates to Mercury Travels website and verifies the page loads successfully by maximizing the window and waiting for the page to be ready.

Starting URL: https://www.mercurytravels.co.in

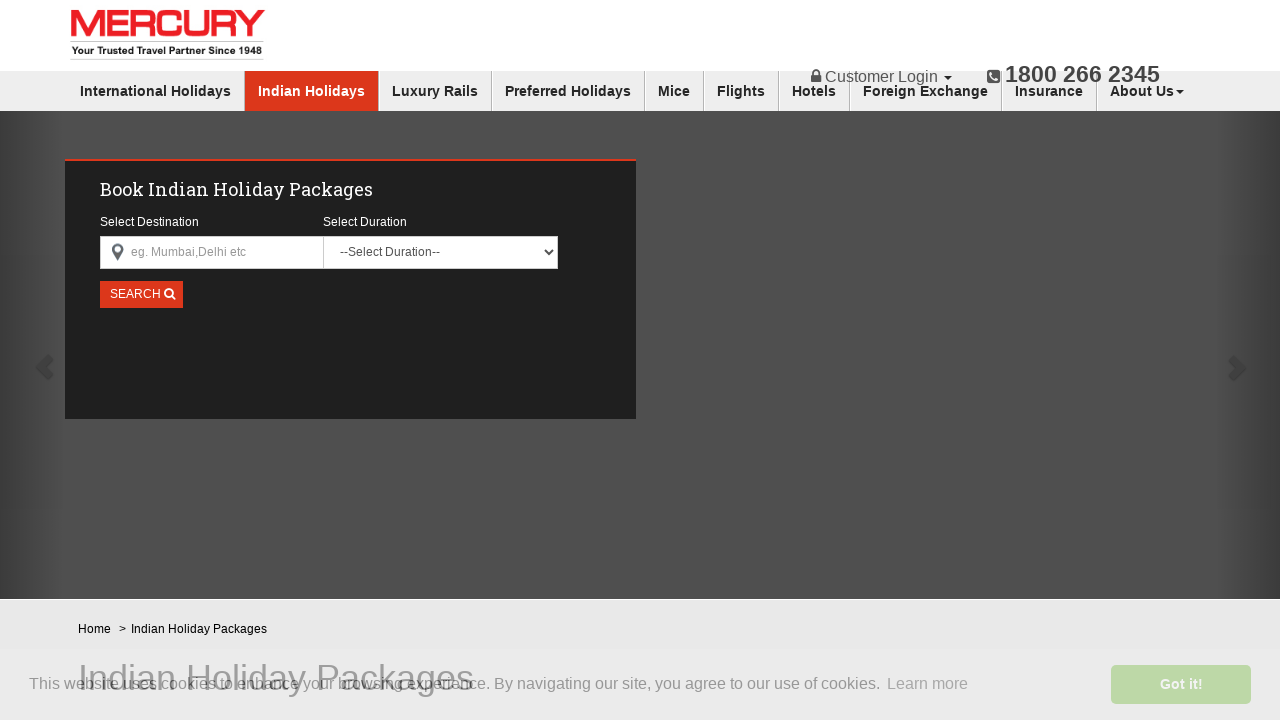

Set viewport to 1920x1080 to maximize window
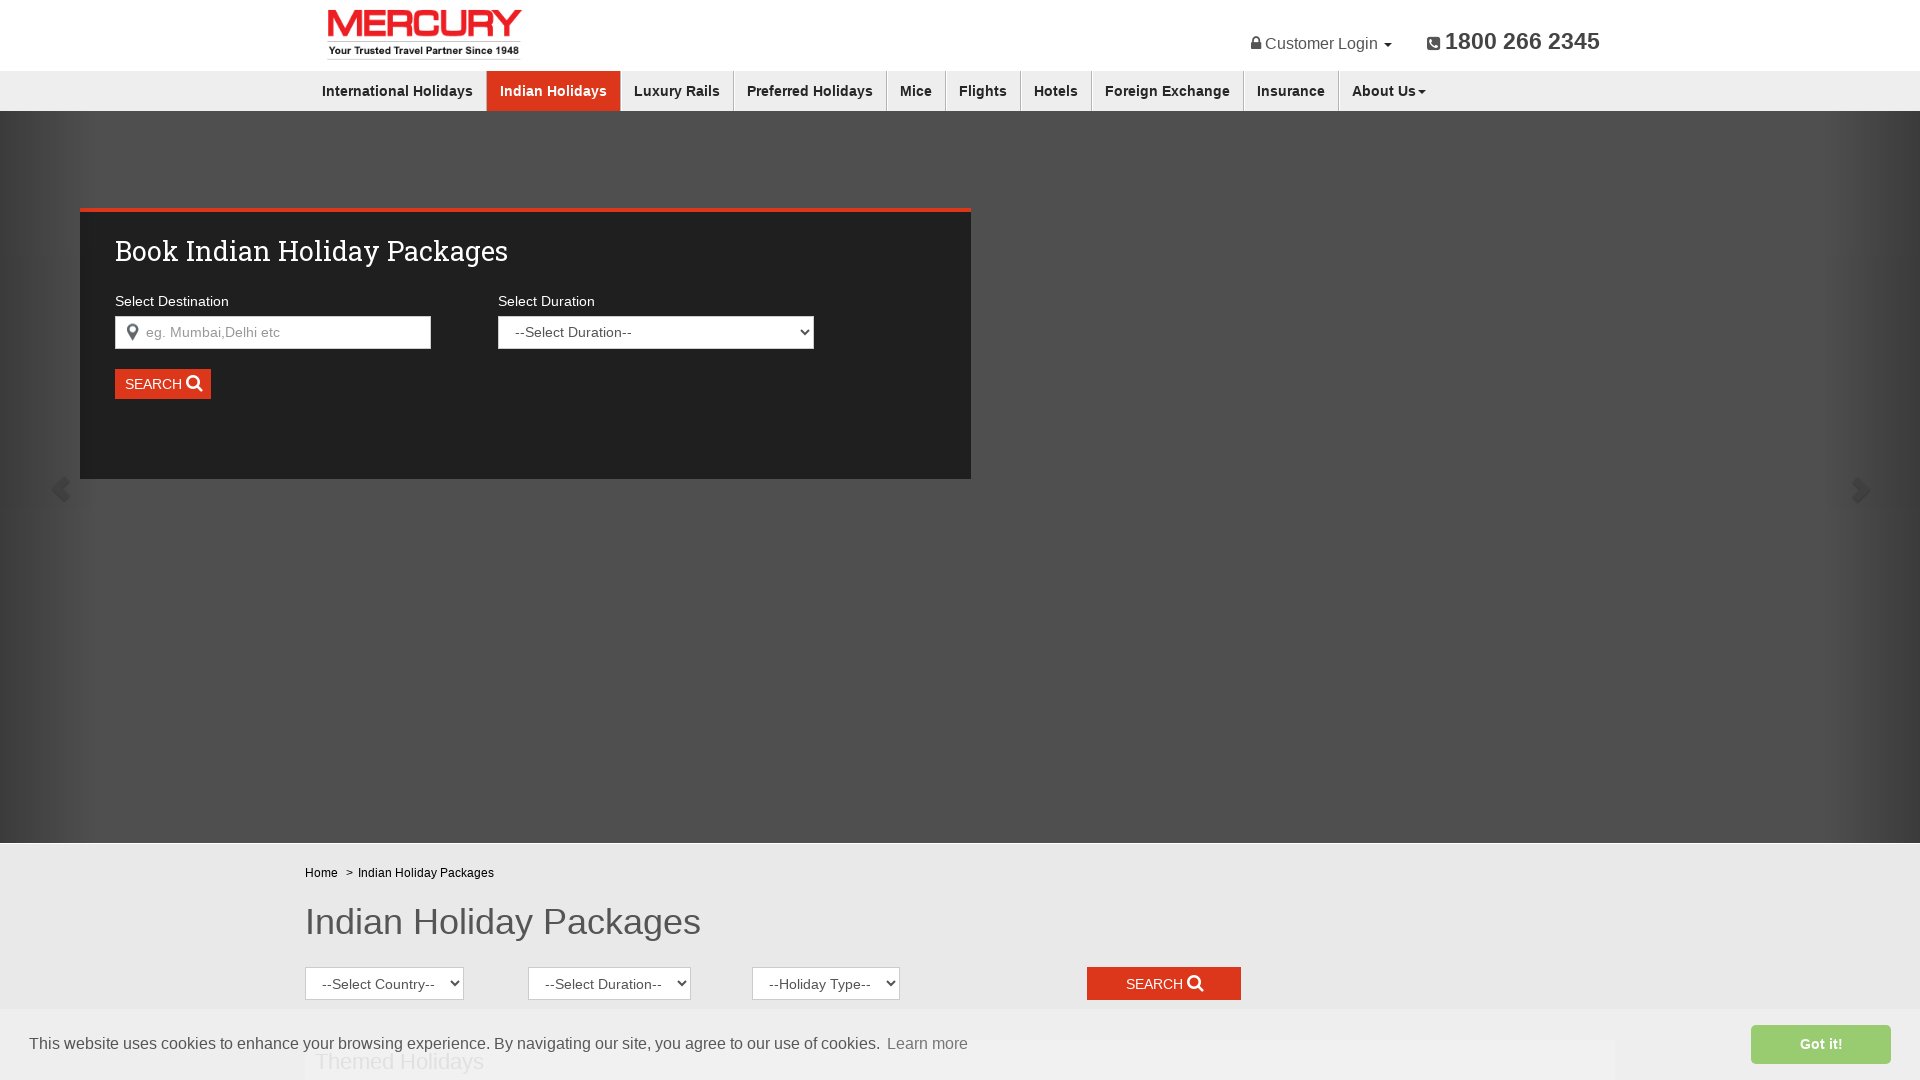

Page fully loaded and ready
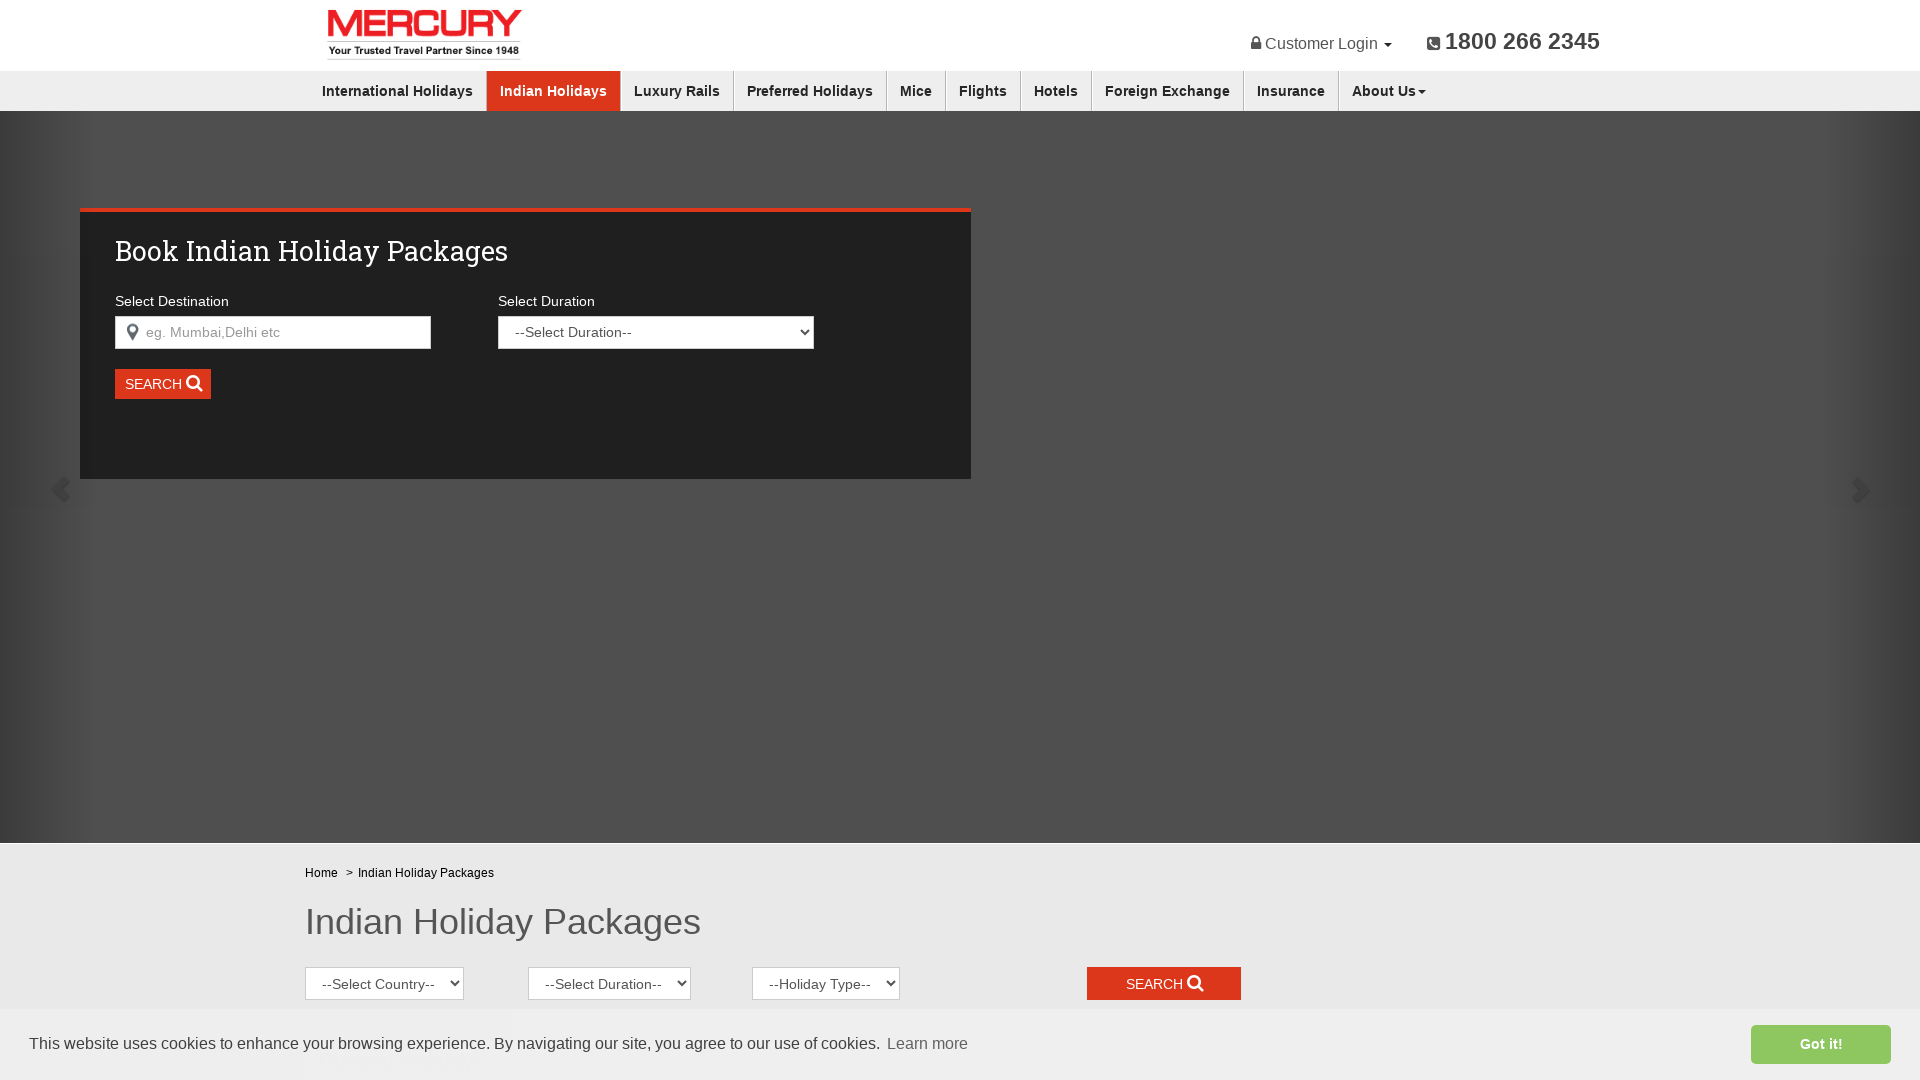

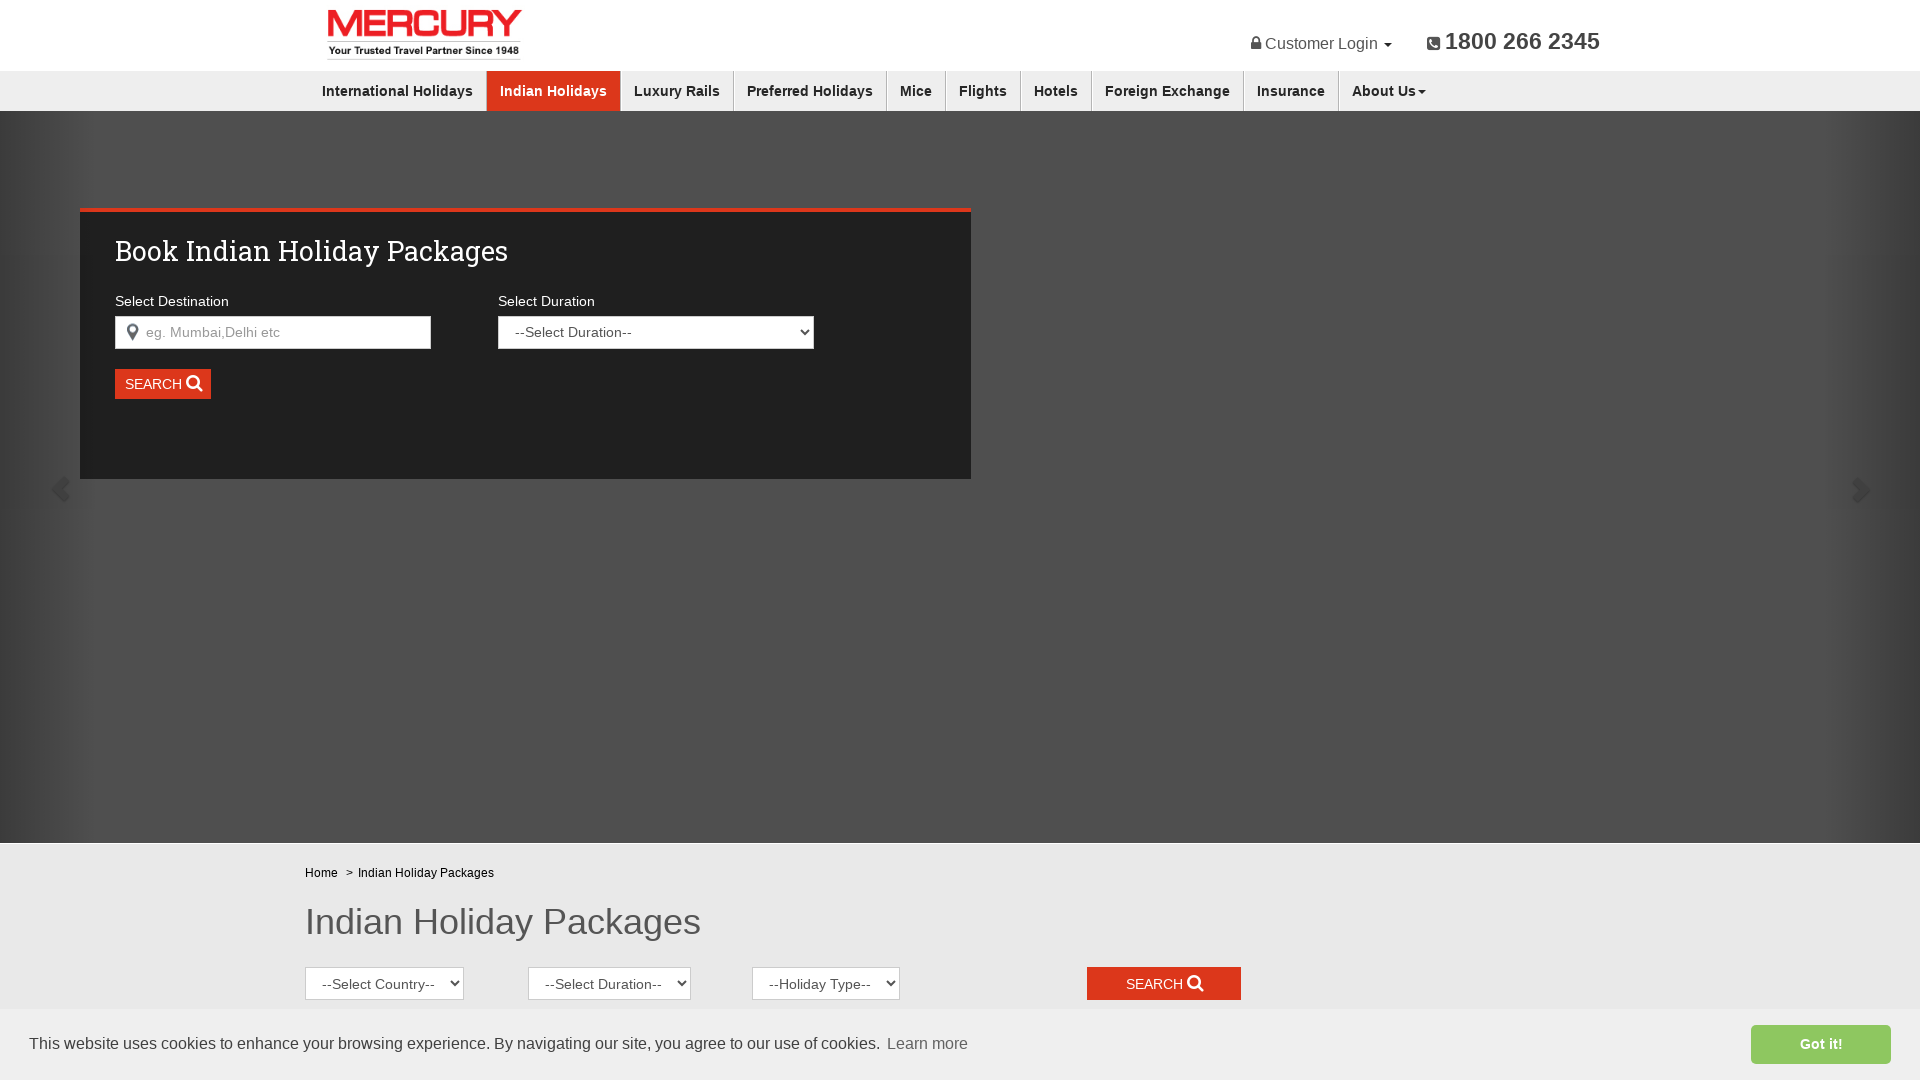